Tests clicking the Models tab on Hugging Face homepage and verifies navigation to the Models page

Starting URL: https://huggingface.co/

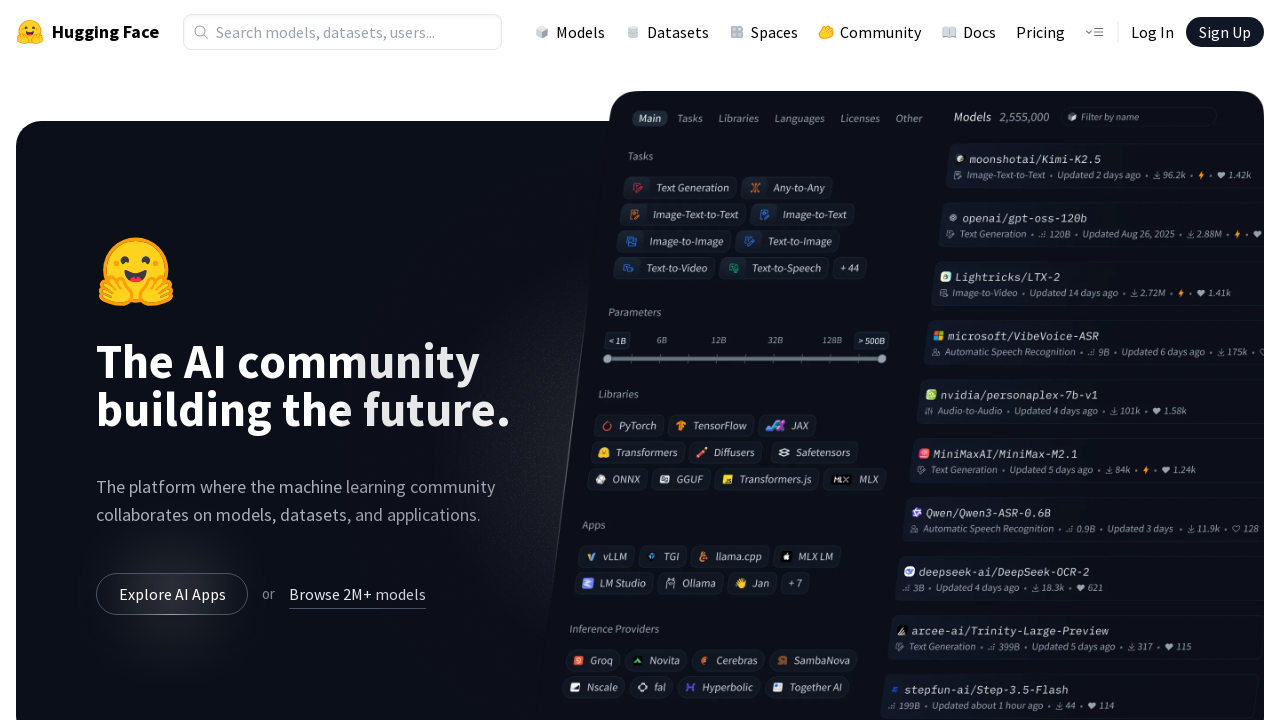

Clicked the Models tab in the navigation at (570, 32) on a[href='/models']
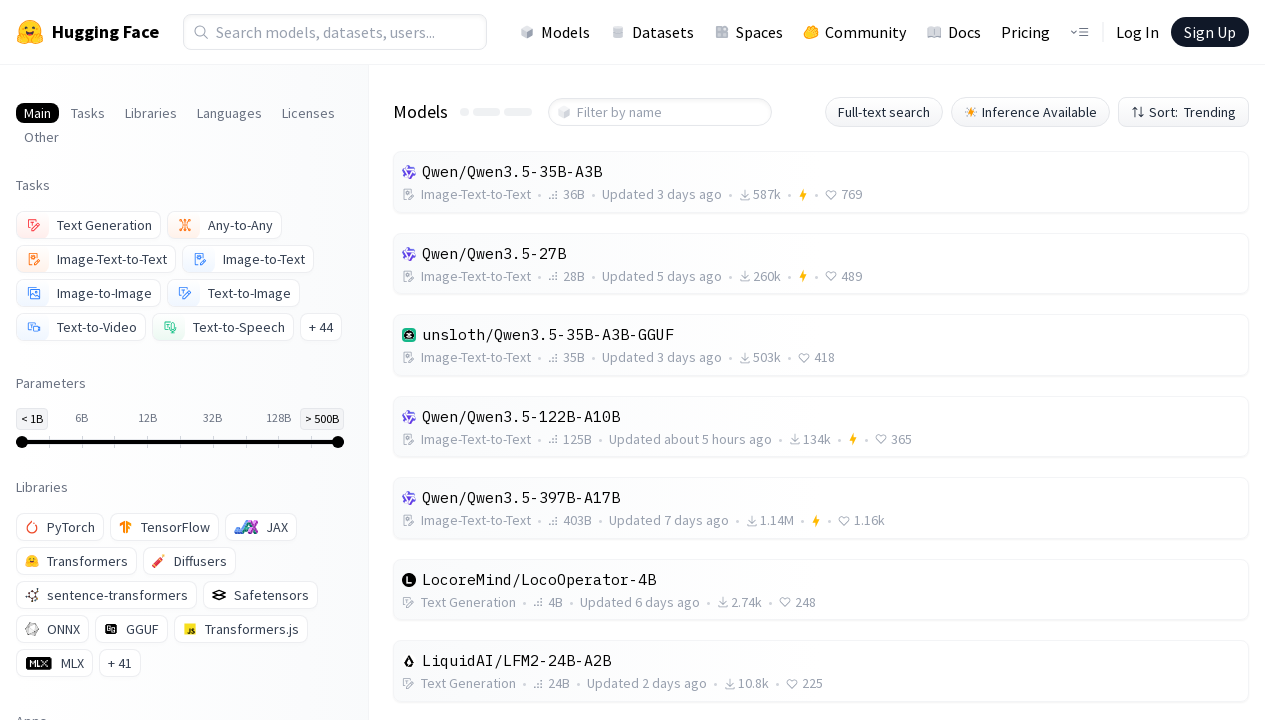

Models page loaded successfully with h1 title present
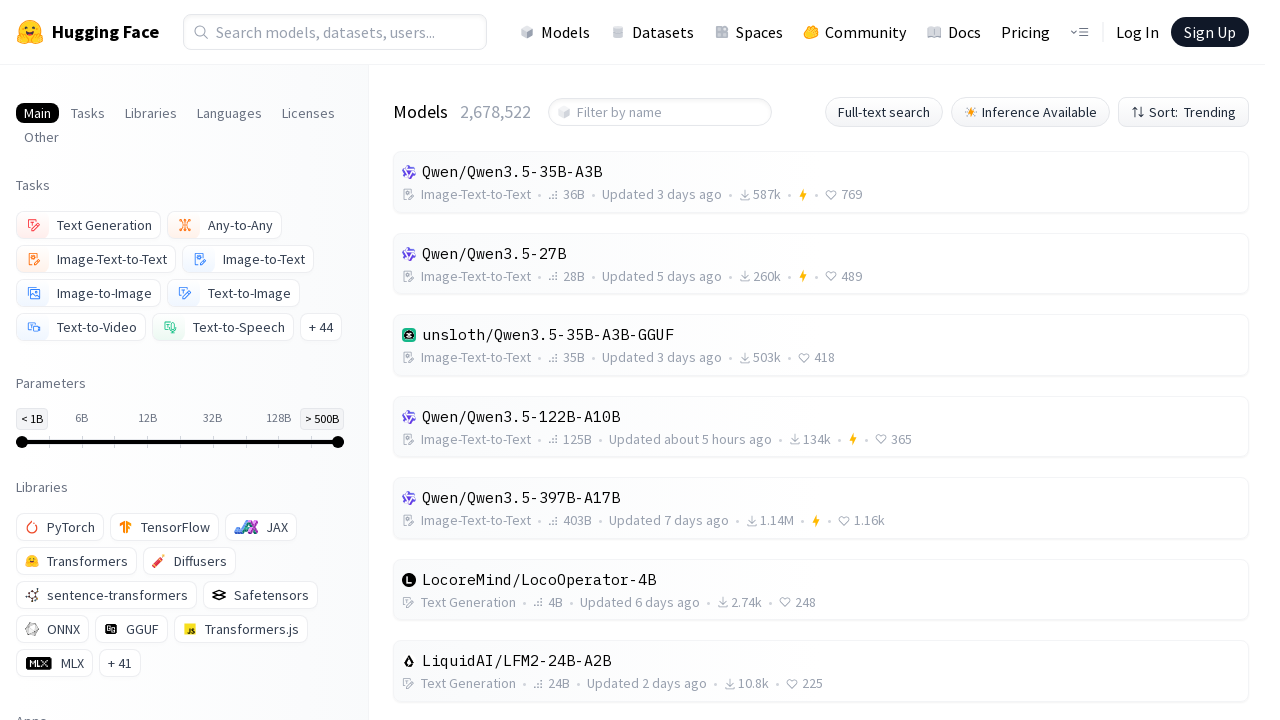

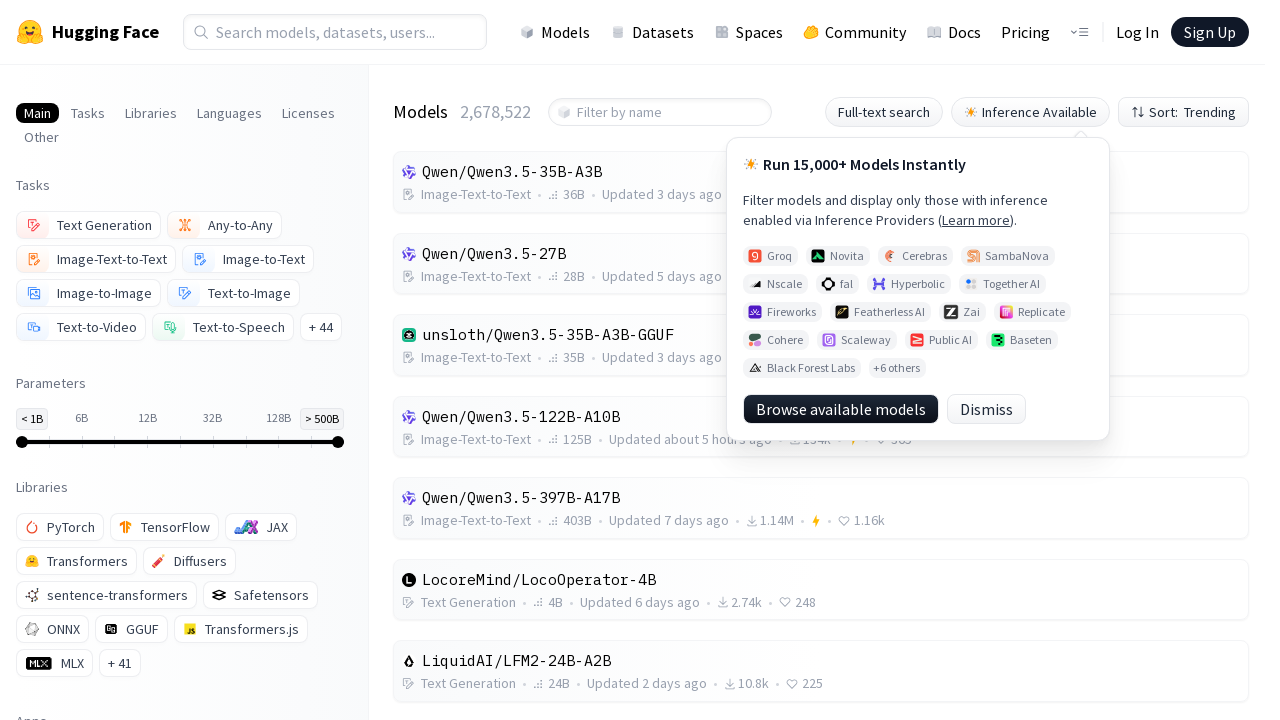